Navigates to a form page, scrolls down, and fills a textarea field with text using a natural typing simulation

Starting URL: https://cursoautomacao.netlify.app/

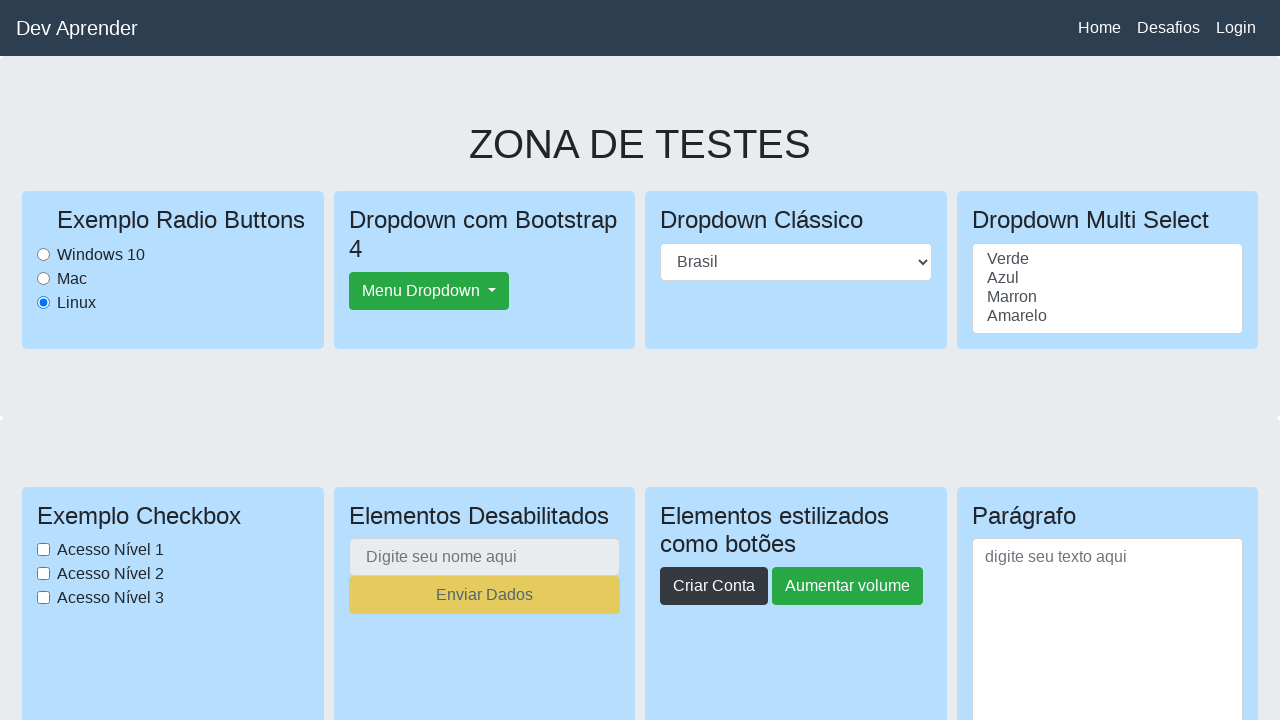

Scrolled down 300 pixels on the page
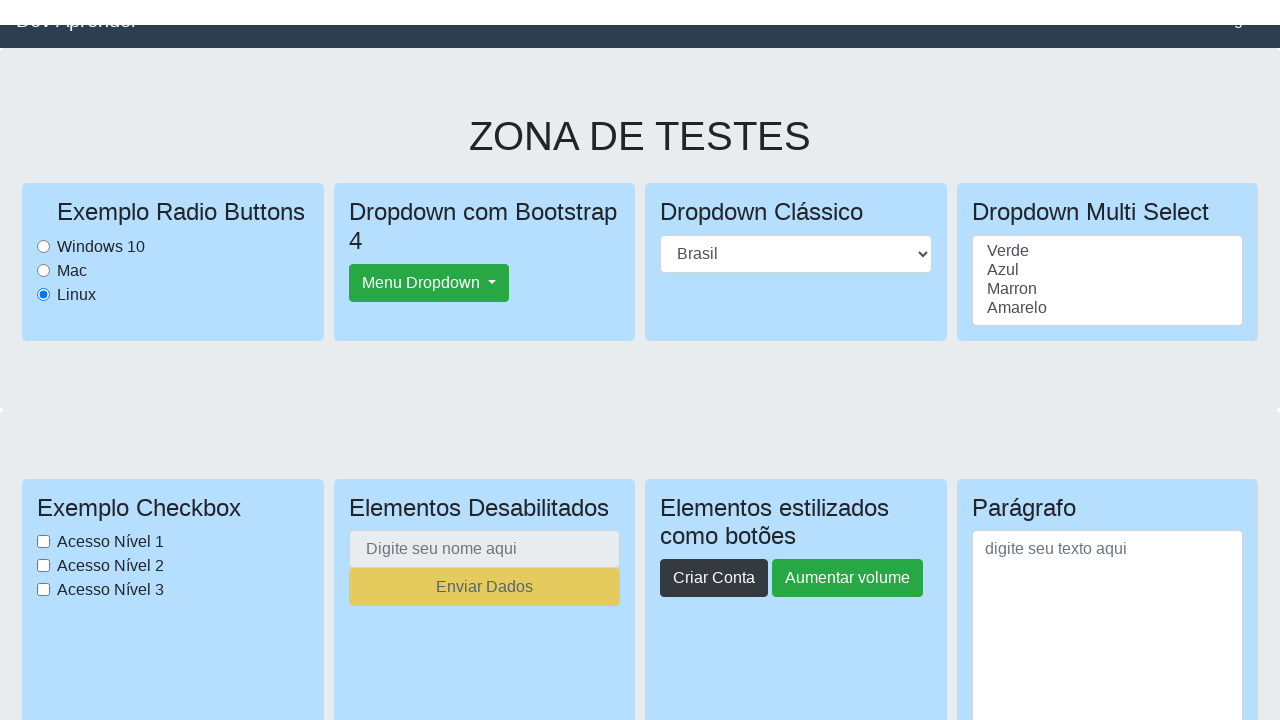

Filled textarea field with interview response text using natural typing simulation on textarea[placeholder='digite seu texto aqui']
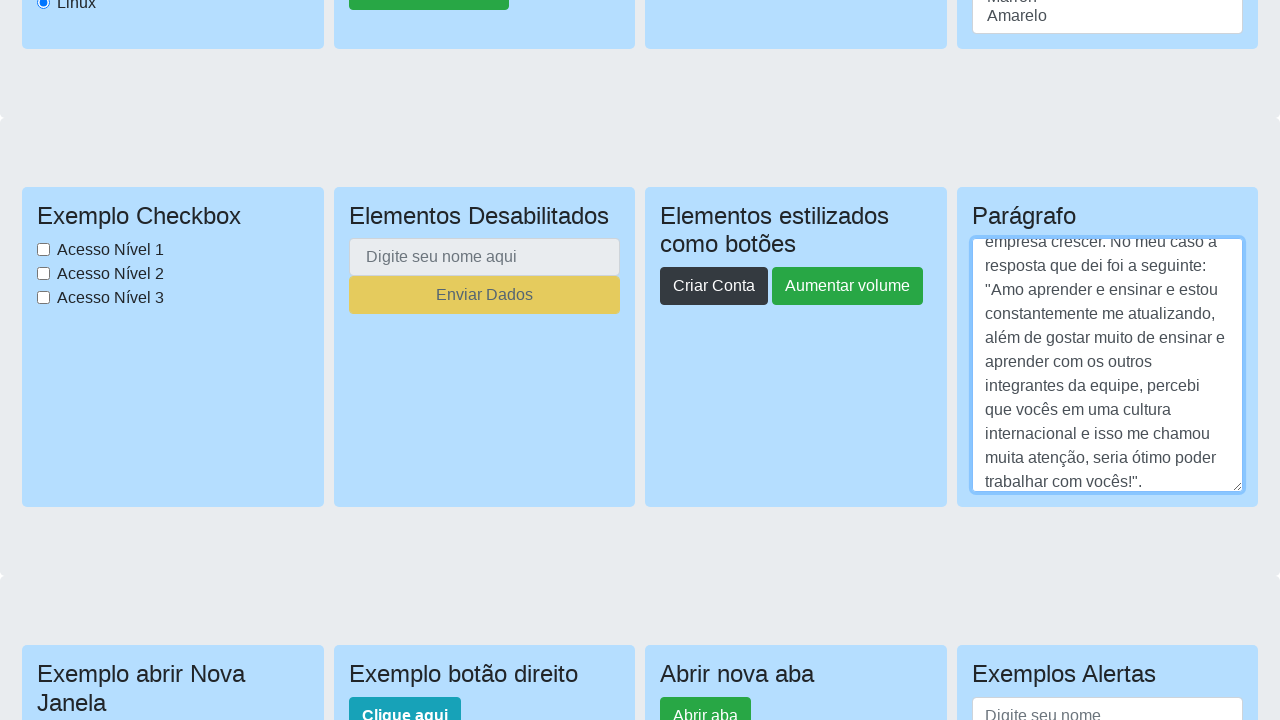

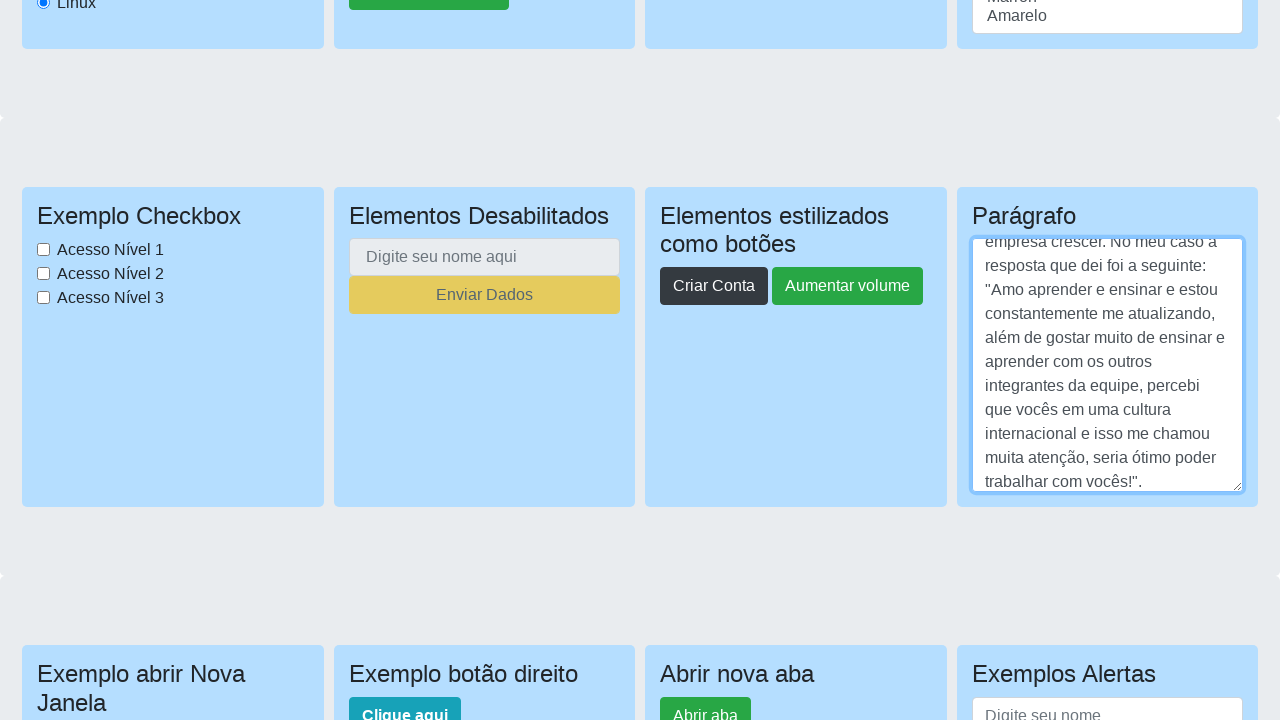